Tests filtering to display only completed items

Starting URL: https://demo.playwright.dev/todomvc

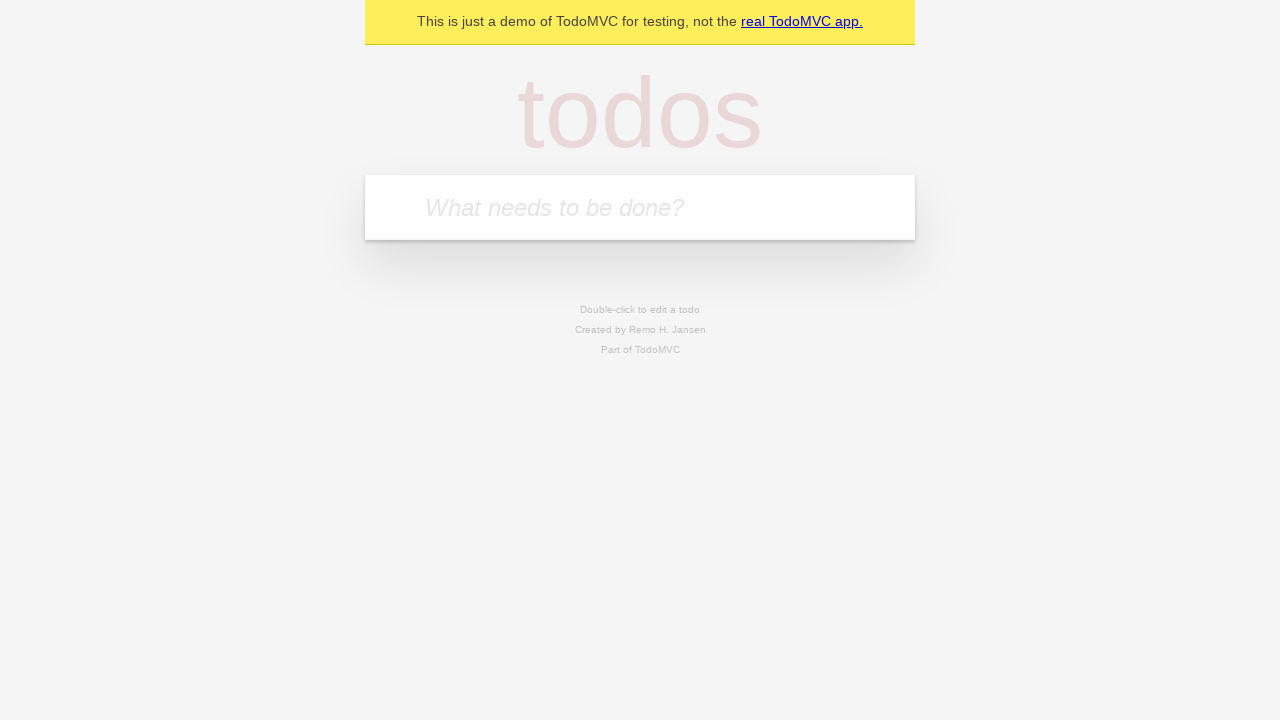

Filled todo input with 'buy some cheese' on internal:attr=[placeholder="What needs to be done?"i]
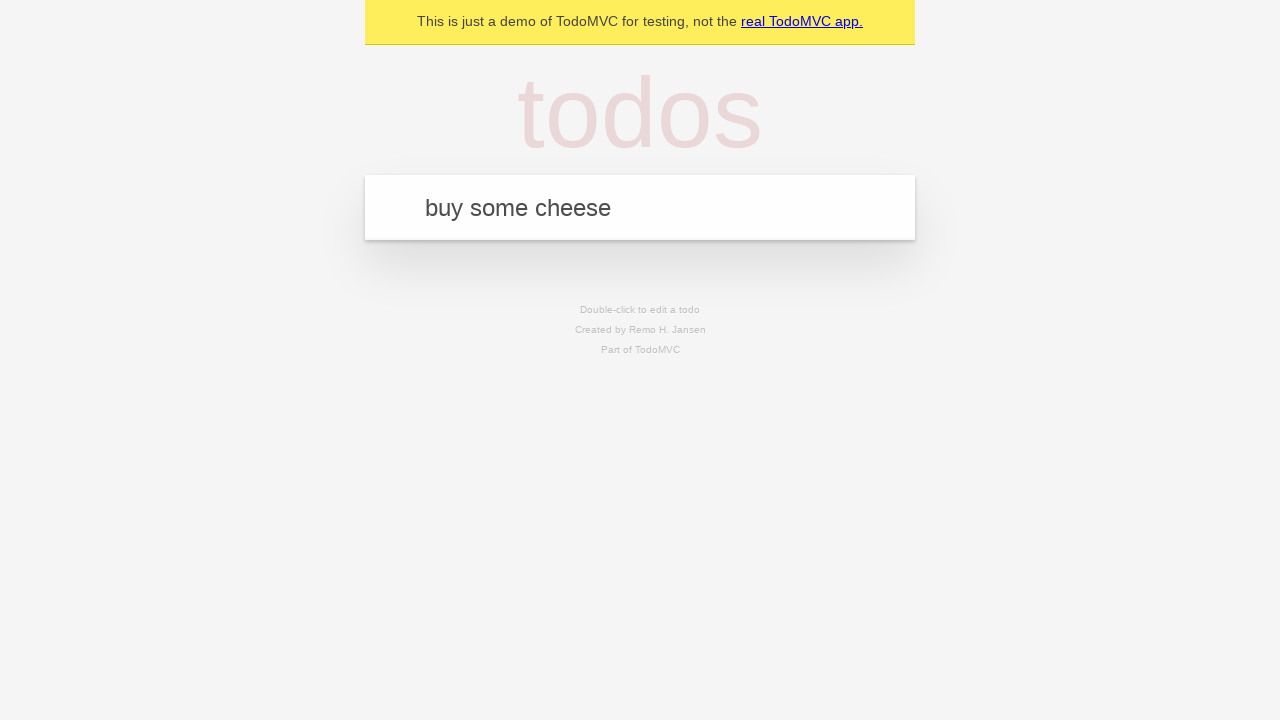

Pressed Enter to create todo 'buy some cheese' on internal:attr=[placeholder="What needs to be done?"i]
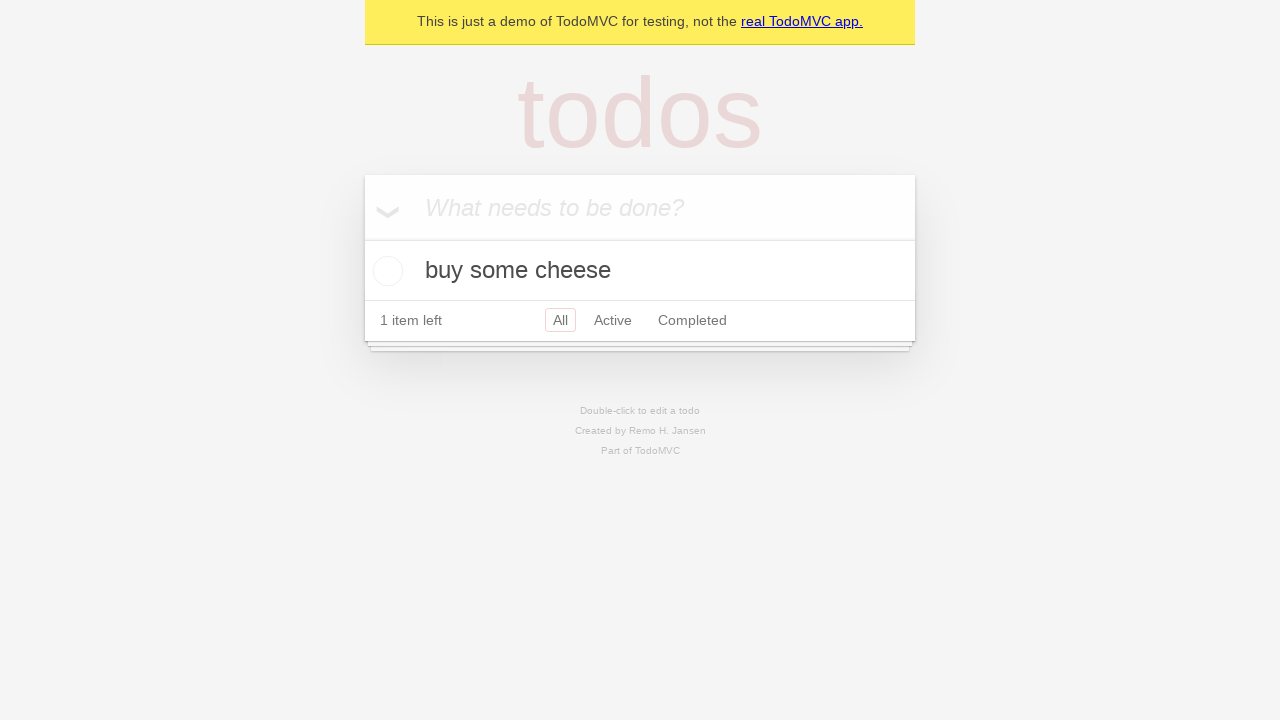

Filled todo input with 'feed the cat' on internal:attr=[placeholder="What needs to be done?"i]
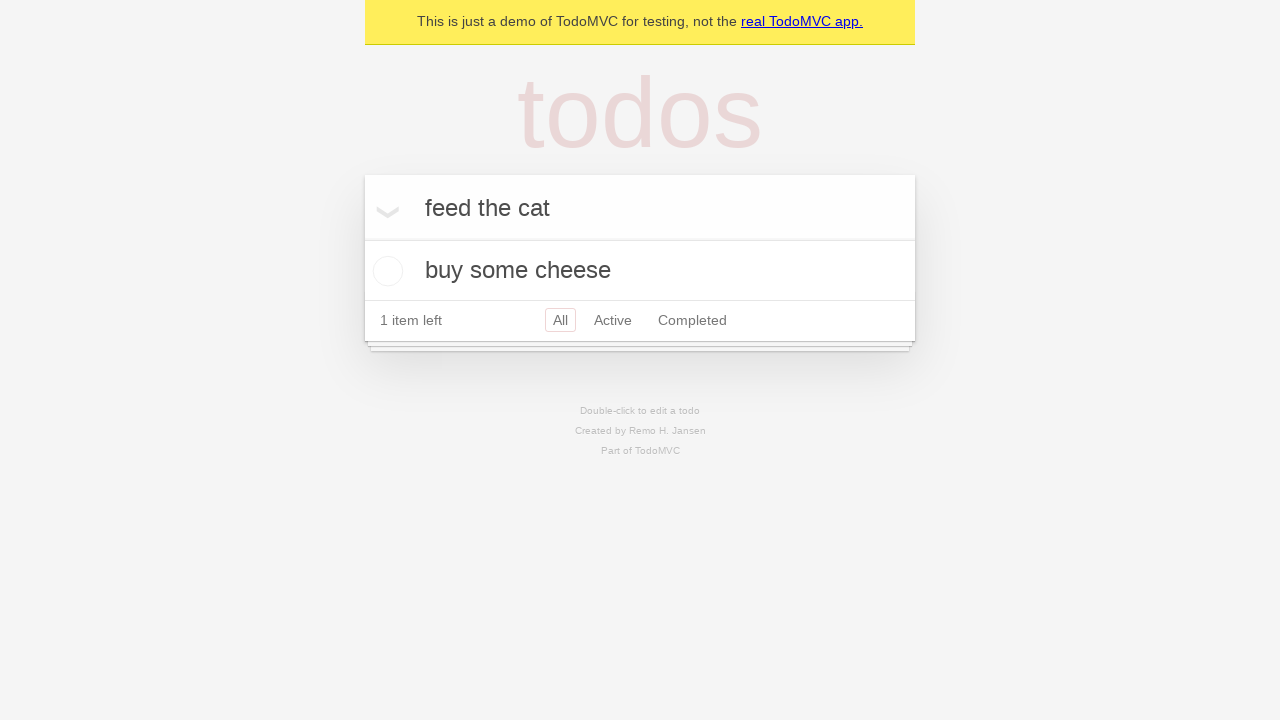

Pressed Enter to create todo 'feed the cat' on internal:attr=[placeholder="What needs to be done?"i]
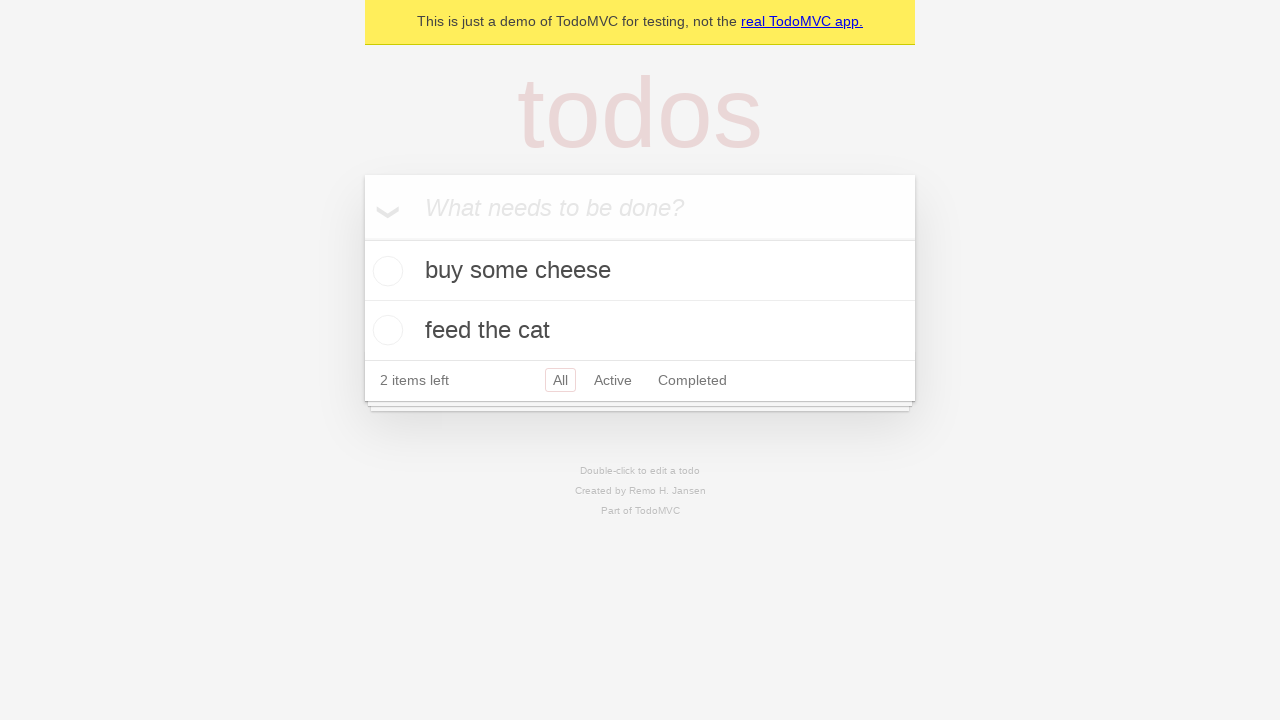

Filled todo input with 'book a doctors appointment' on internal:attr=[placeholder="What needs to be done?"i]
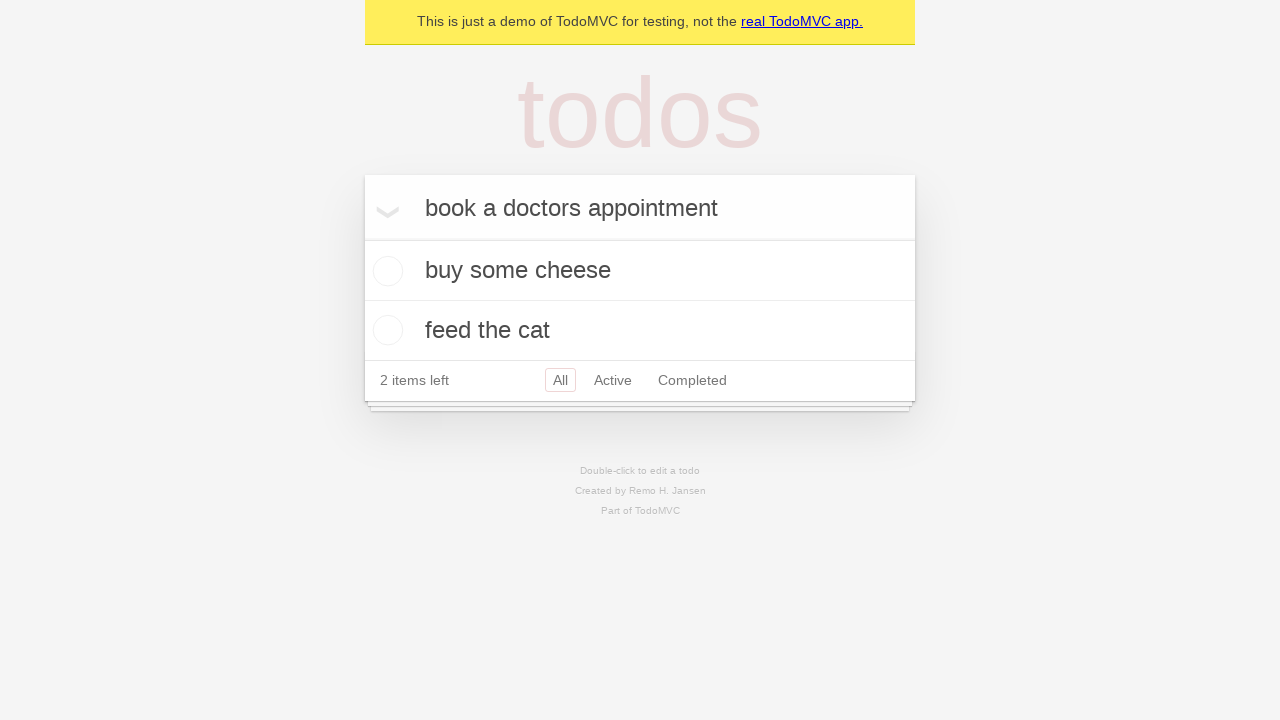

Pressed Enter to create todo 'book a doctors appointment' on internal:attr=[placeholder="What needs to be done?"i]
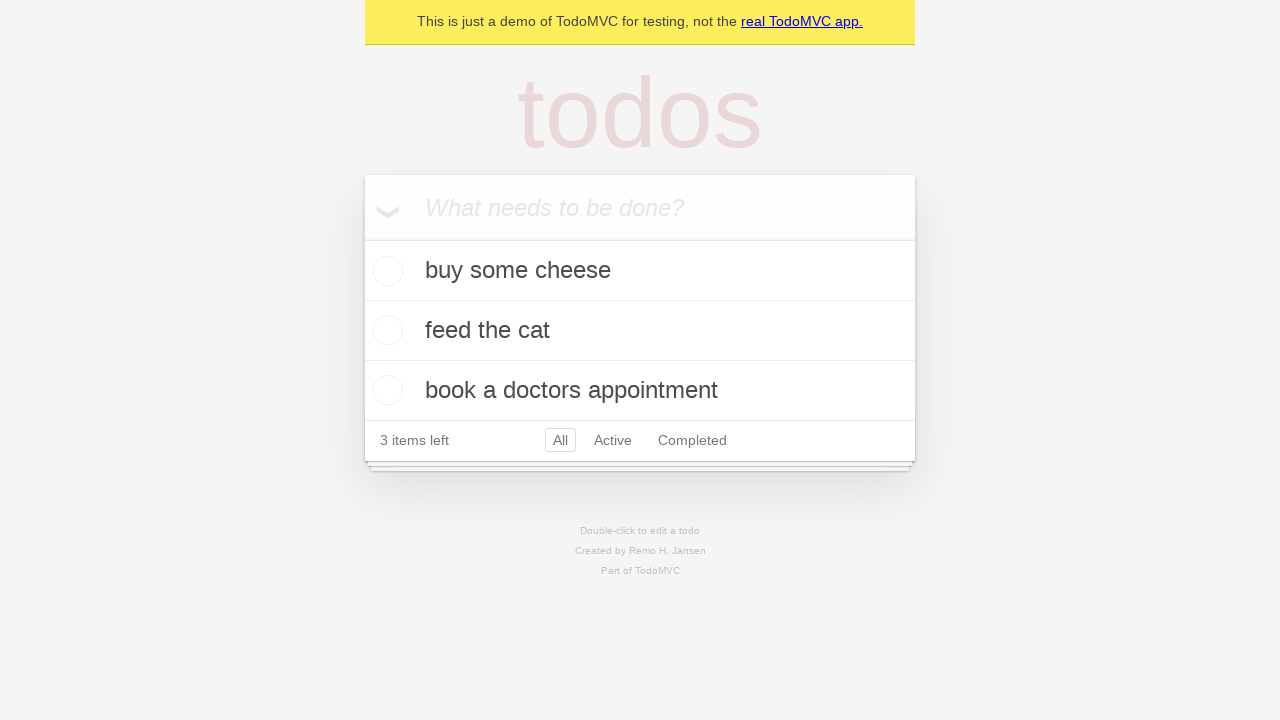

Checked the second todo item at (385, 330) on internal:testid=[data-testid="todo-item"s] >> nth=1 >> internal:role=checkbox
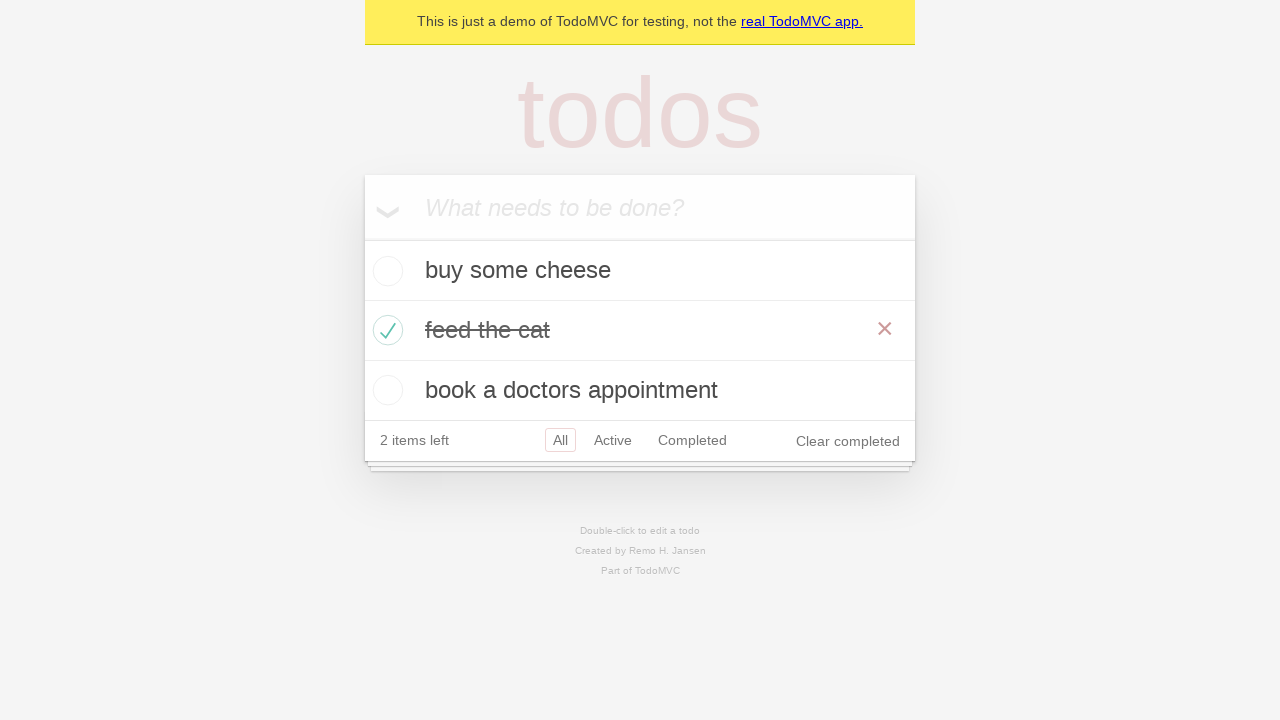

Clicked the 'Completed' filter to display only completed items at (692, 440) on internal:role=link[name="Completed"i]
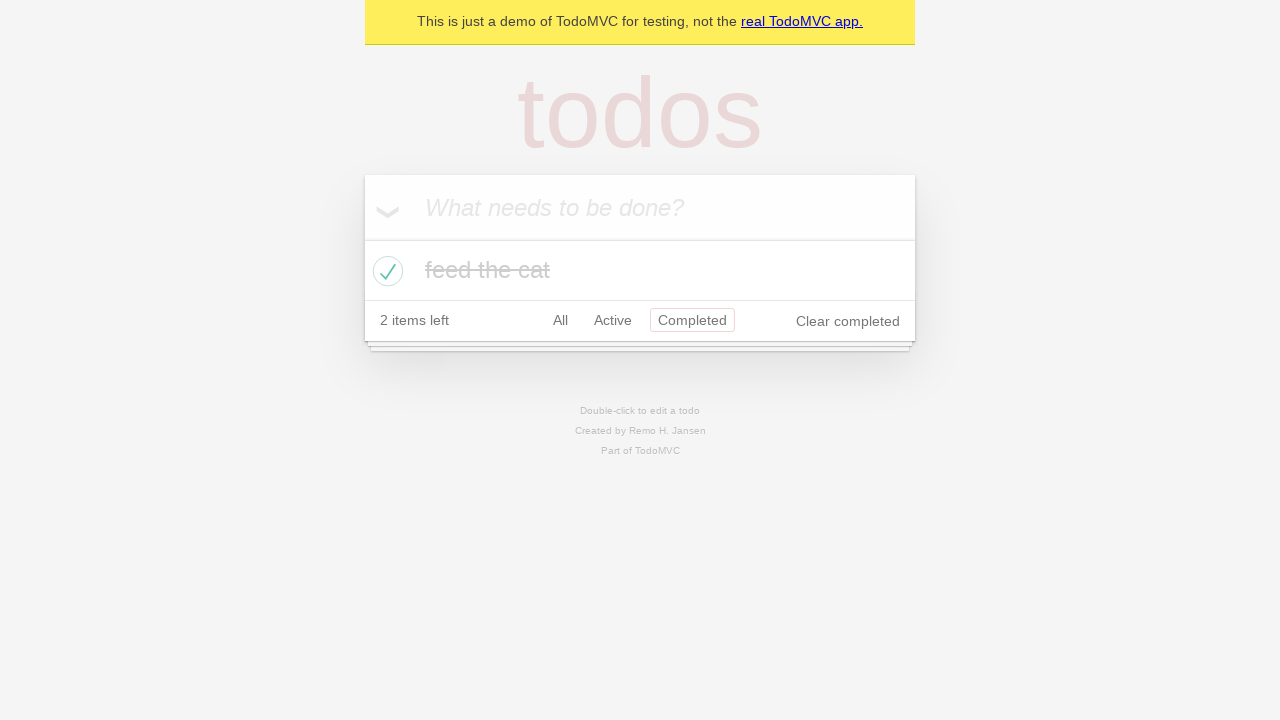

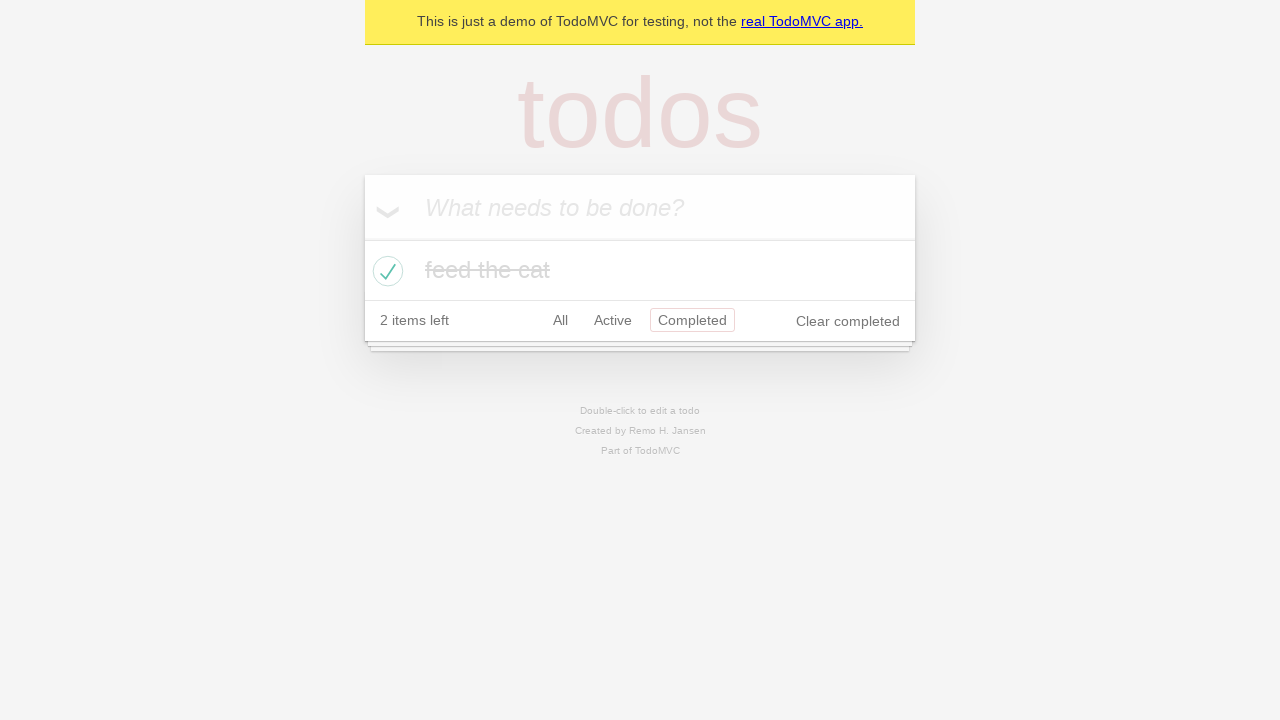